Tests checking a checkbox using input for label pattern and verifying it becomes checked

Starting URL: https://www.w3schools.com/tags/tryit.asp?filename=tryhtml5_input_type_checkbox

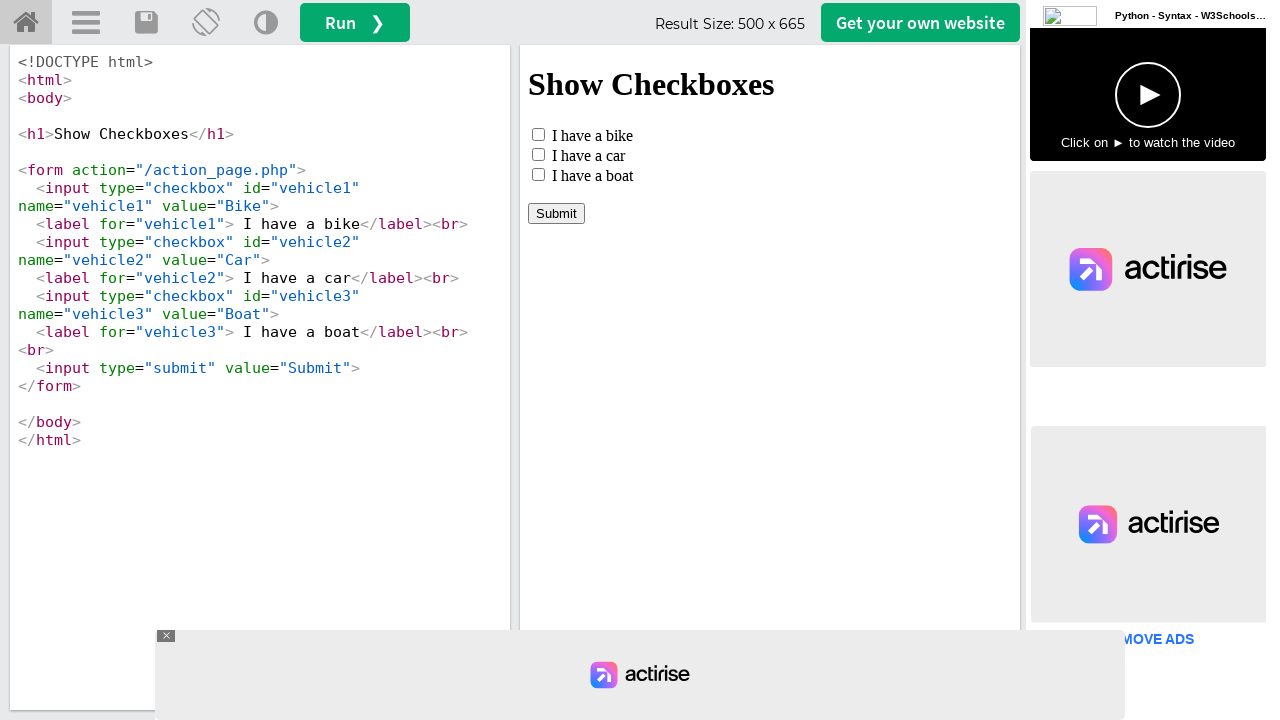

Located iframe with id 'iframeResult'
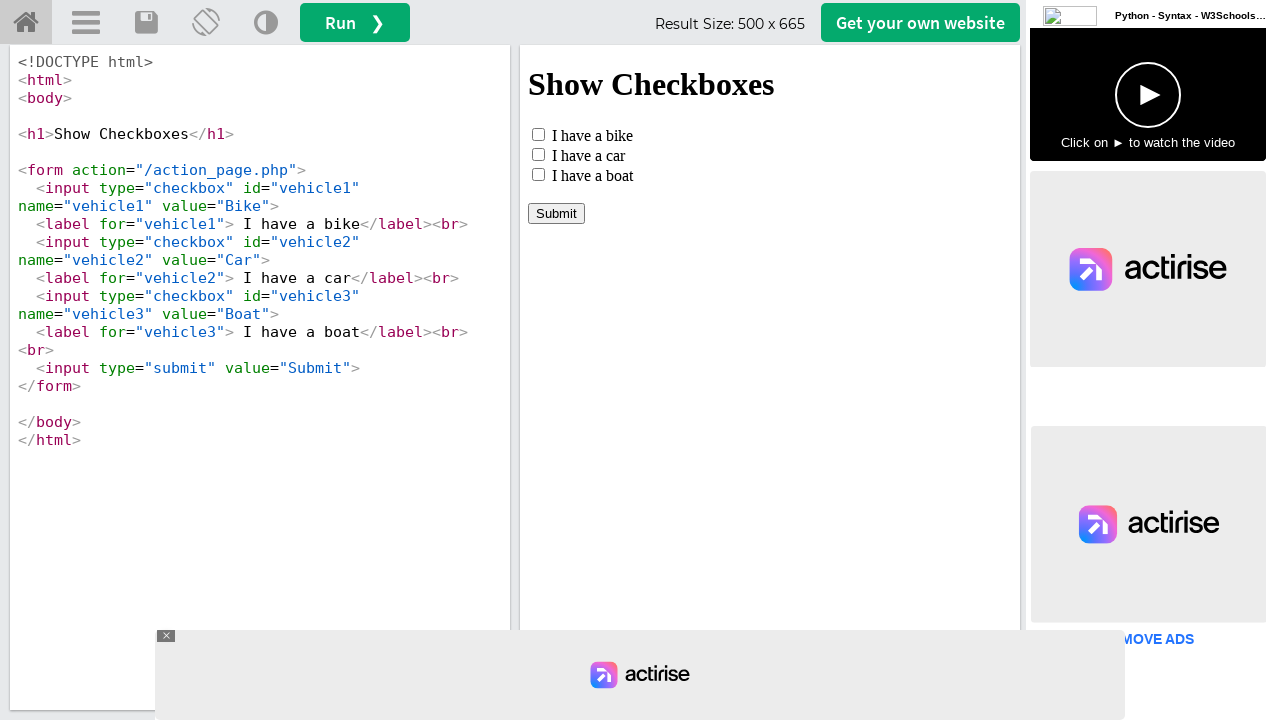

Checked the 'I have a car' checkbox using input for label pattern at (538, 134) on #iframeResult >> internal:control=enter-frame >> label:has-text('I have a car') 
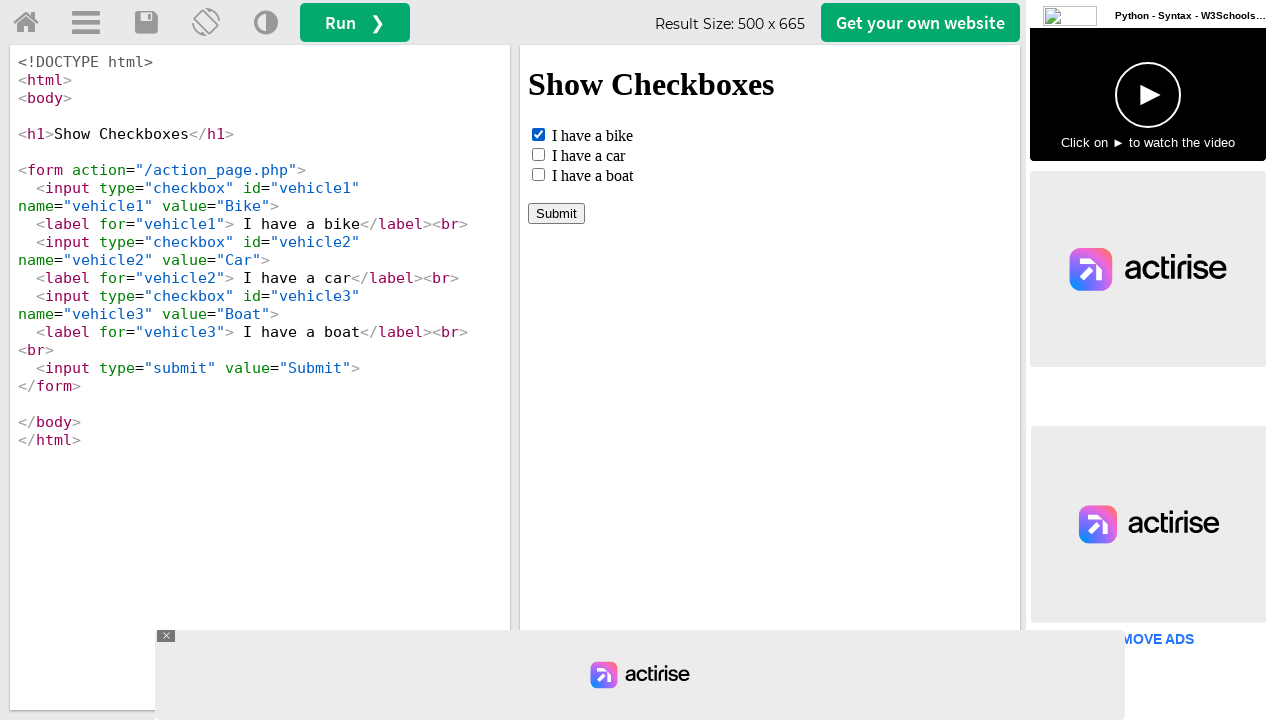

Verified that the 'I have a car' checkbox is checked
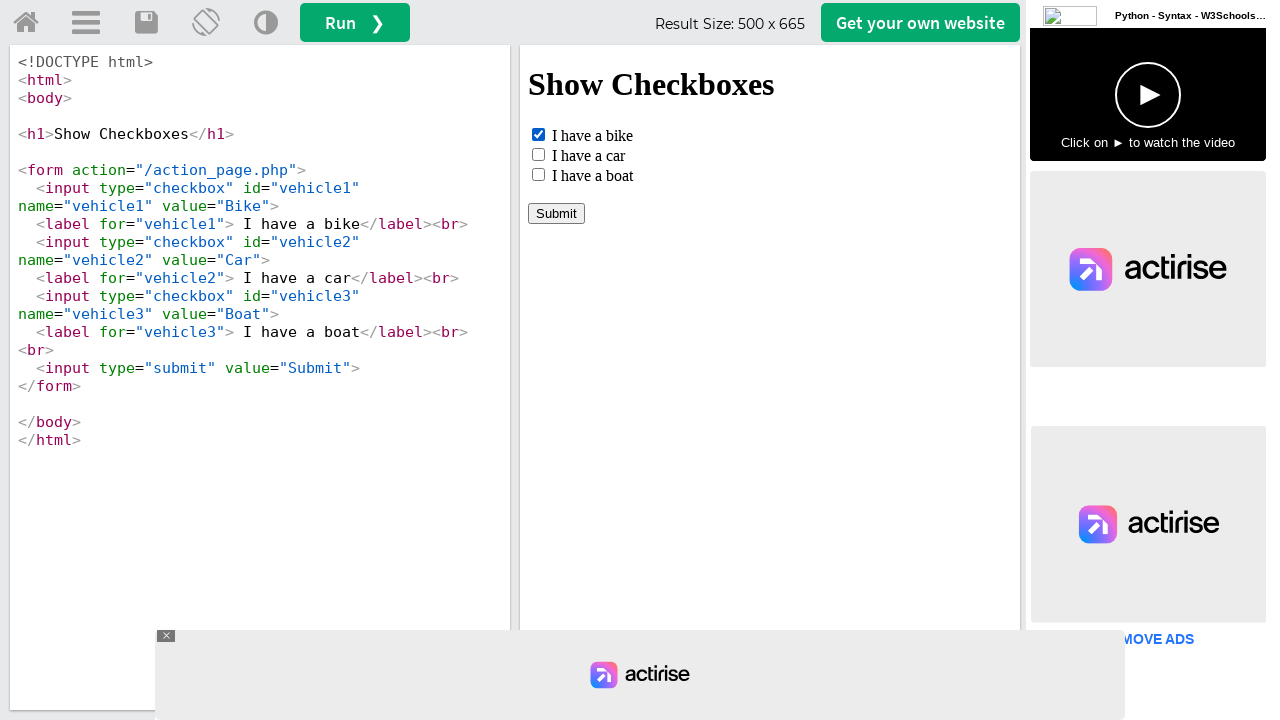

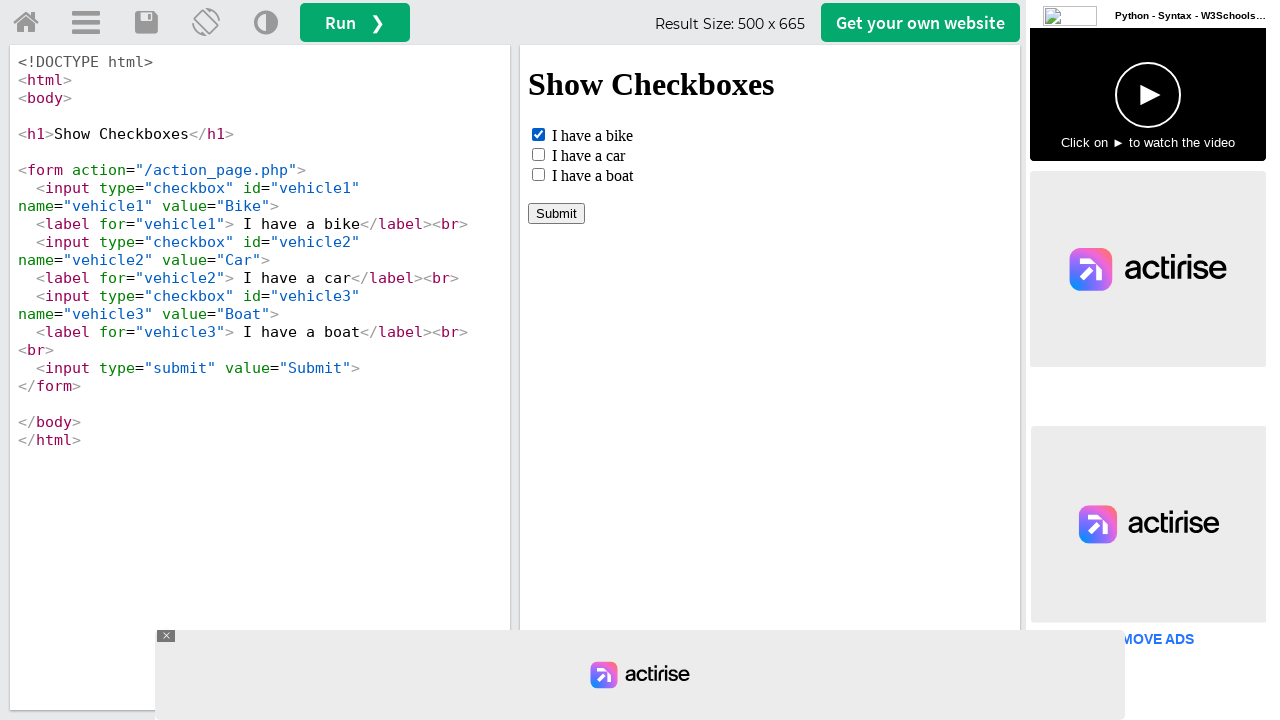